Tests the Tencent Cloud promotional page by navigating to it and verifying that server product elements (轻量应用服务器 - Lightweight Application Server) and purchase buttons are present on the page.

Starting URL: https://cloud.tencent.com/act/pro/warmup202506?fromSource=gwzcw.9884456.9884456.9884456&utm_medium=cpc&utm_id=gwzcw.9884456.9884456.9884456&msclkid=fe143e7722f61bc6630656e4b3da6563#LH

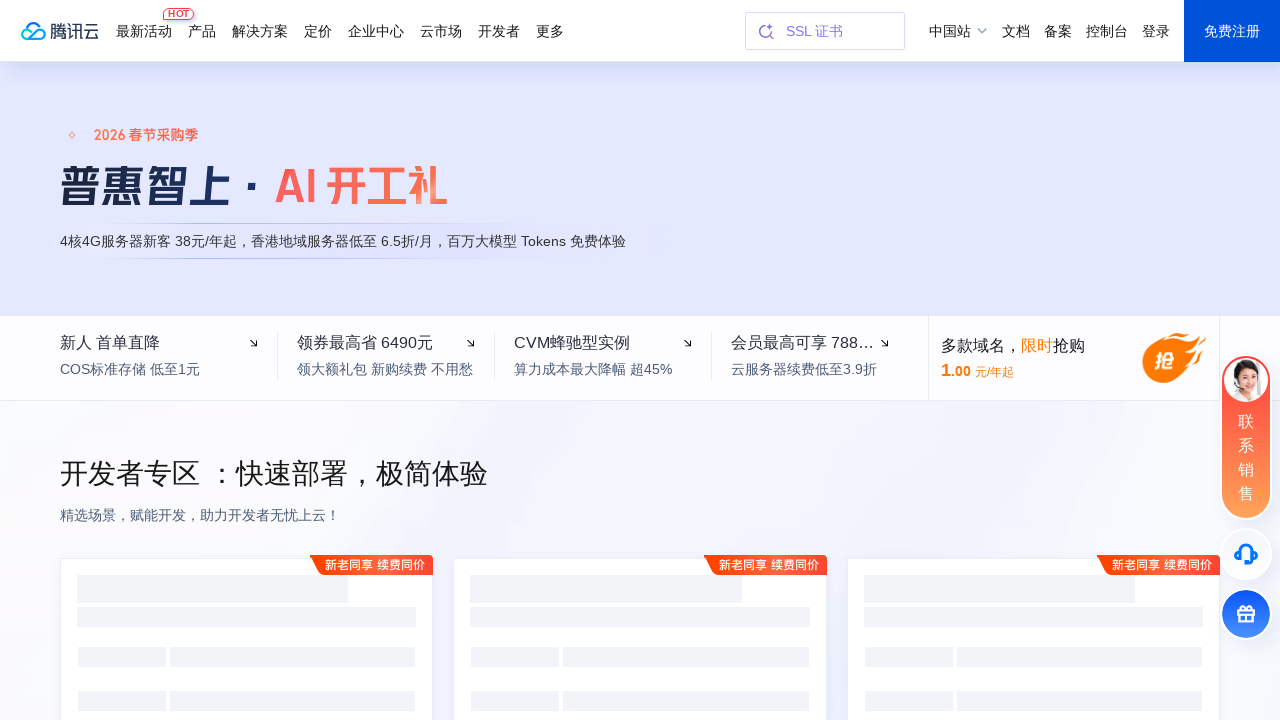

Page loaded - DOM content ready
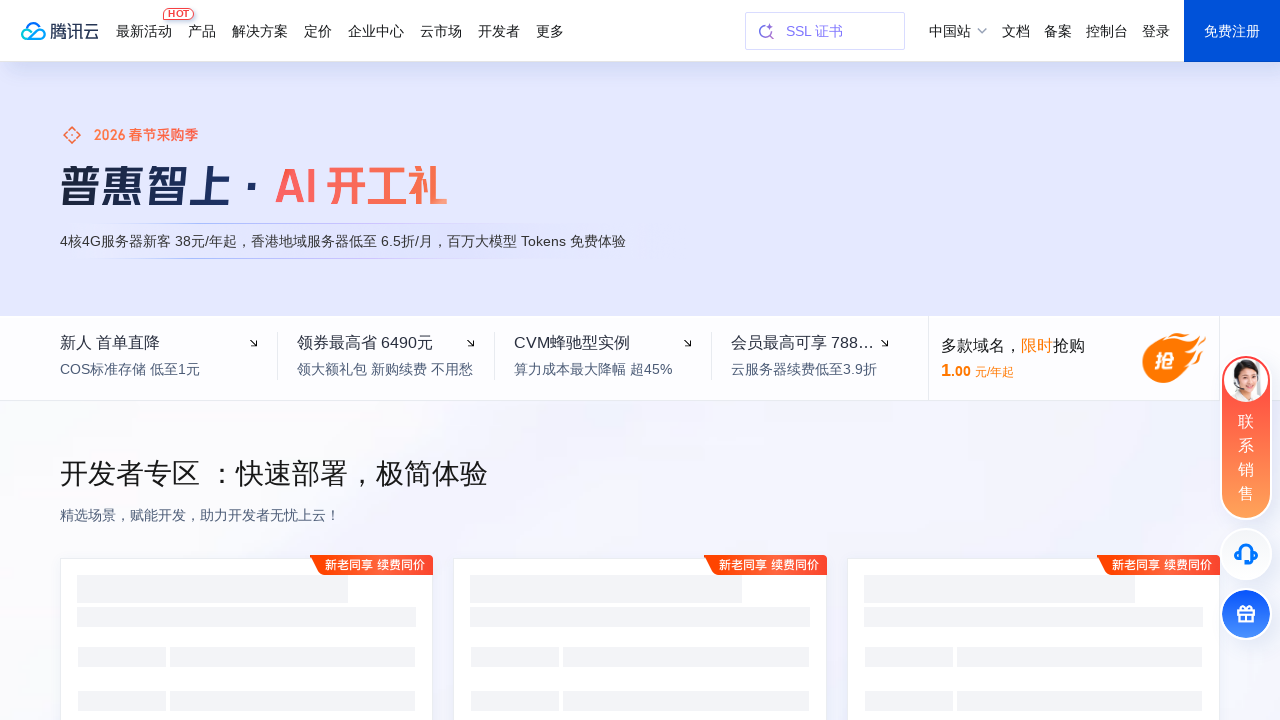

Waited 3 seconds for page content to fully render
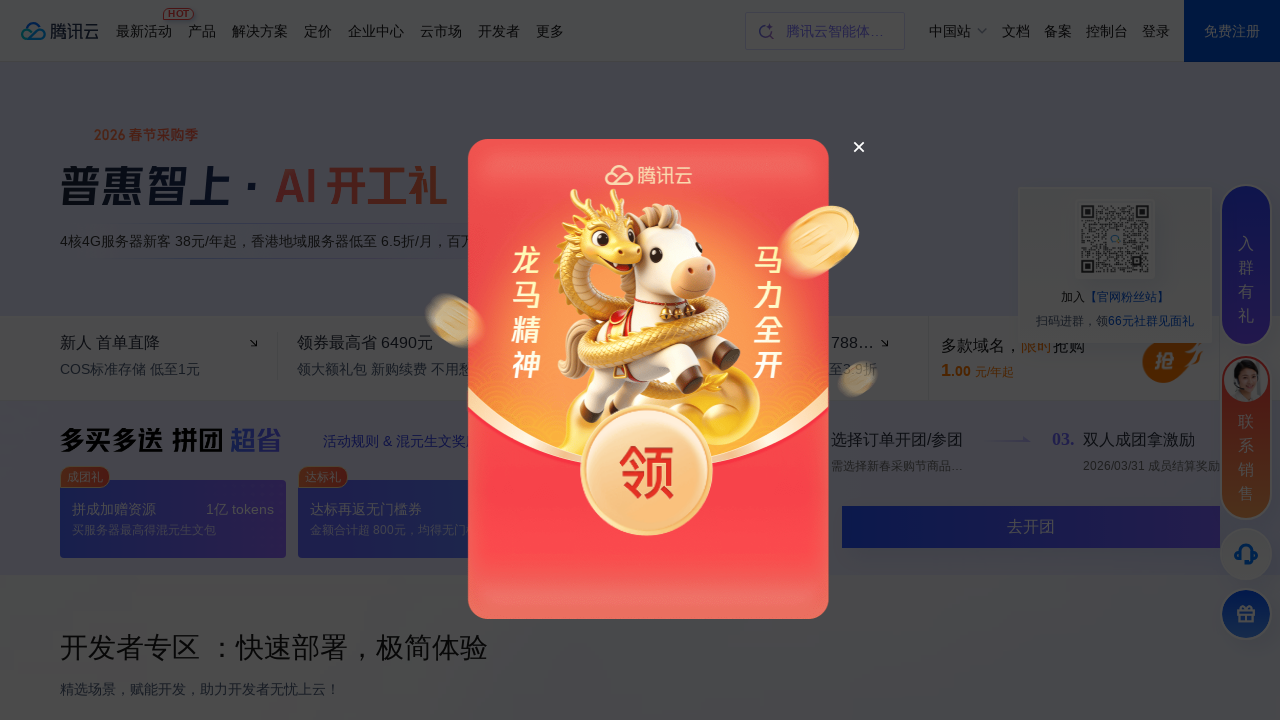

Found Lightweight Application Server (轻量应用服务器) element using selector: div:has-text('轻量应用服务器')
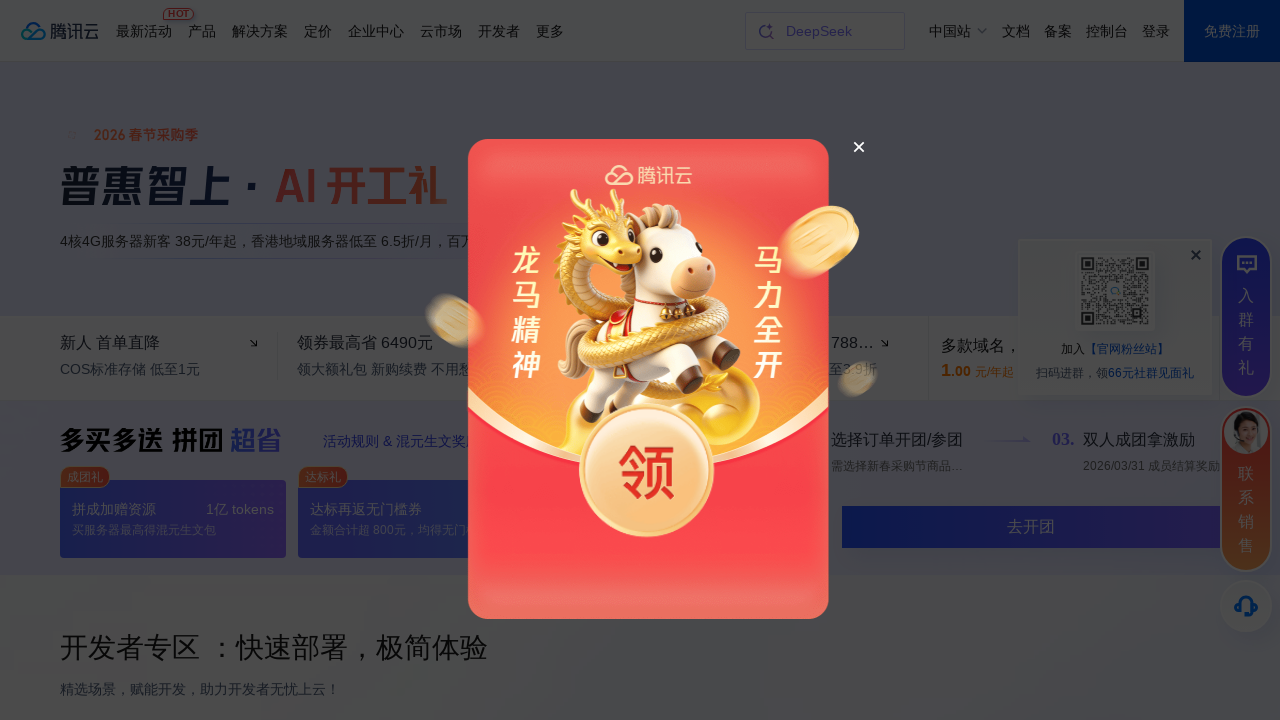

Found purchase button using selector: text=立即抢购
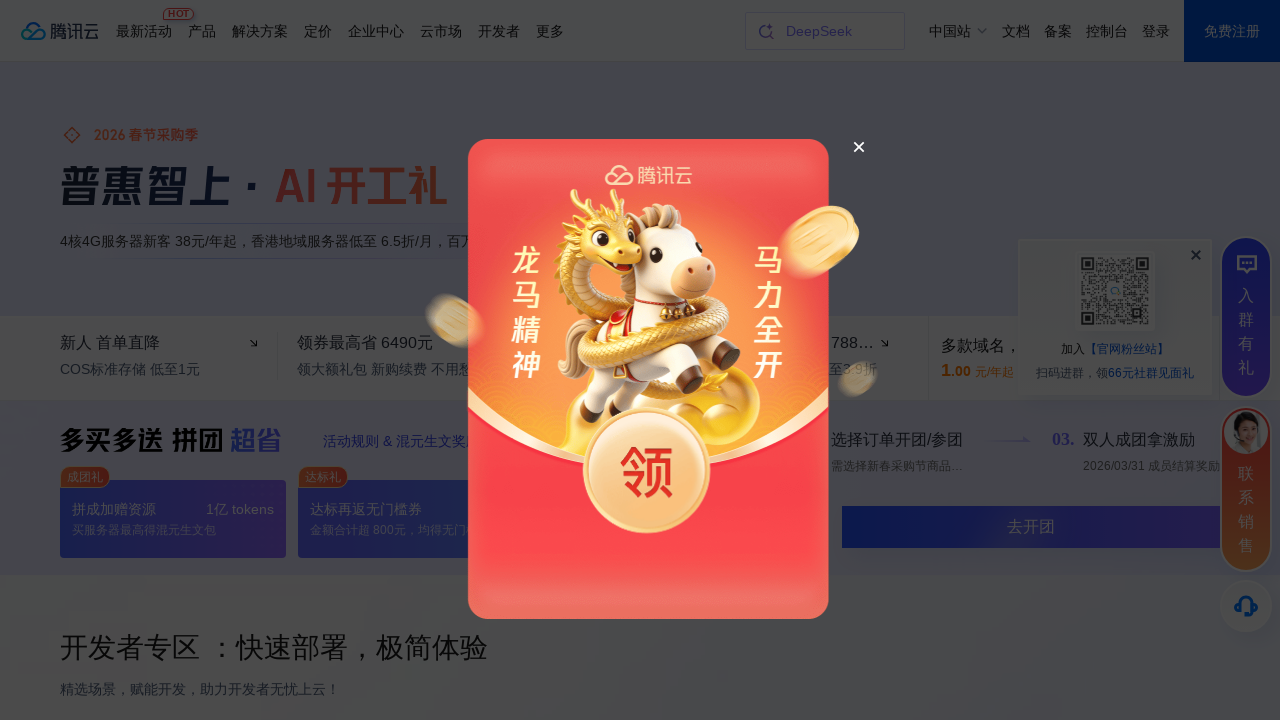

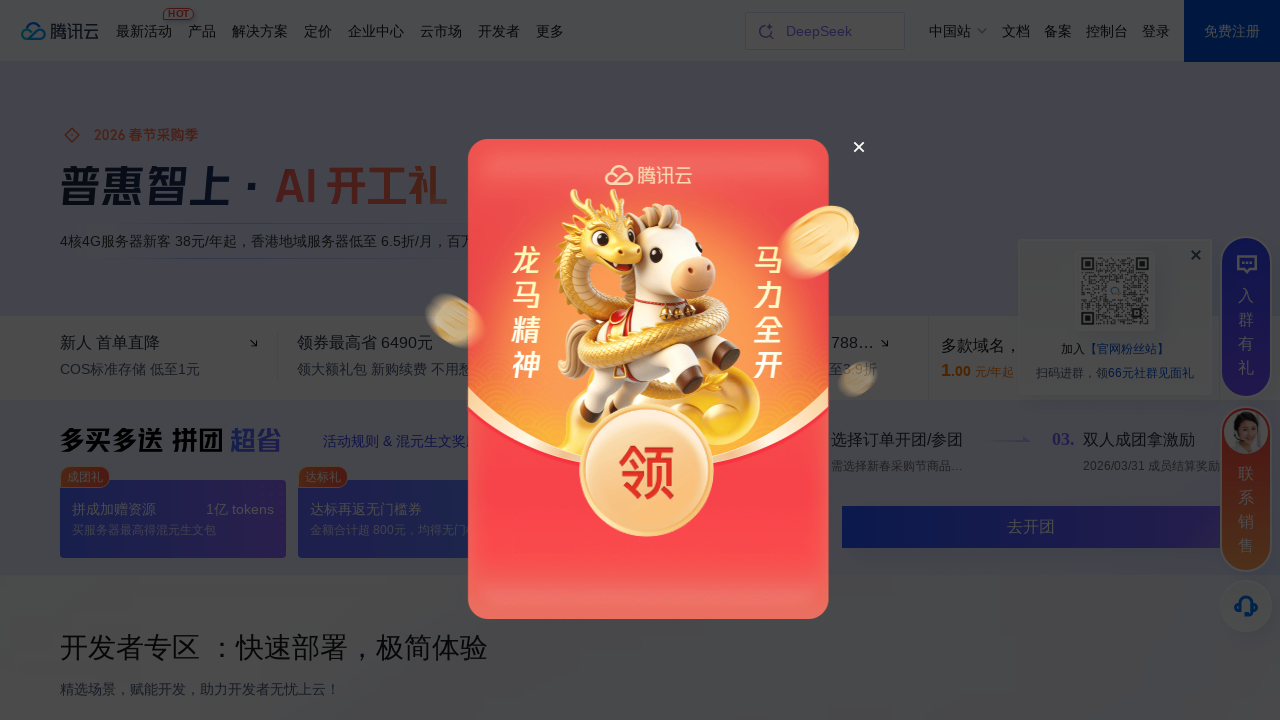